Tests browser window/tab handling by clicking a button that opens a new tab, then switches between window handles to verify multiple windows are accessible.

Starting URL: http://demo.automationtesting.in/Windows.html

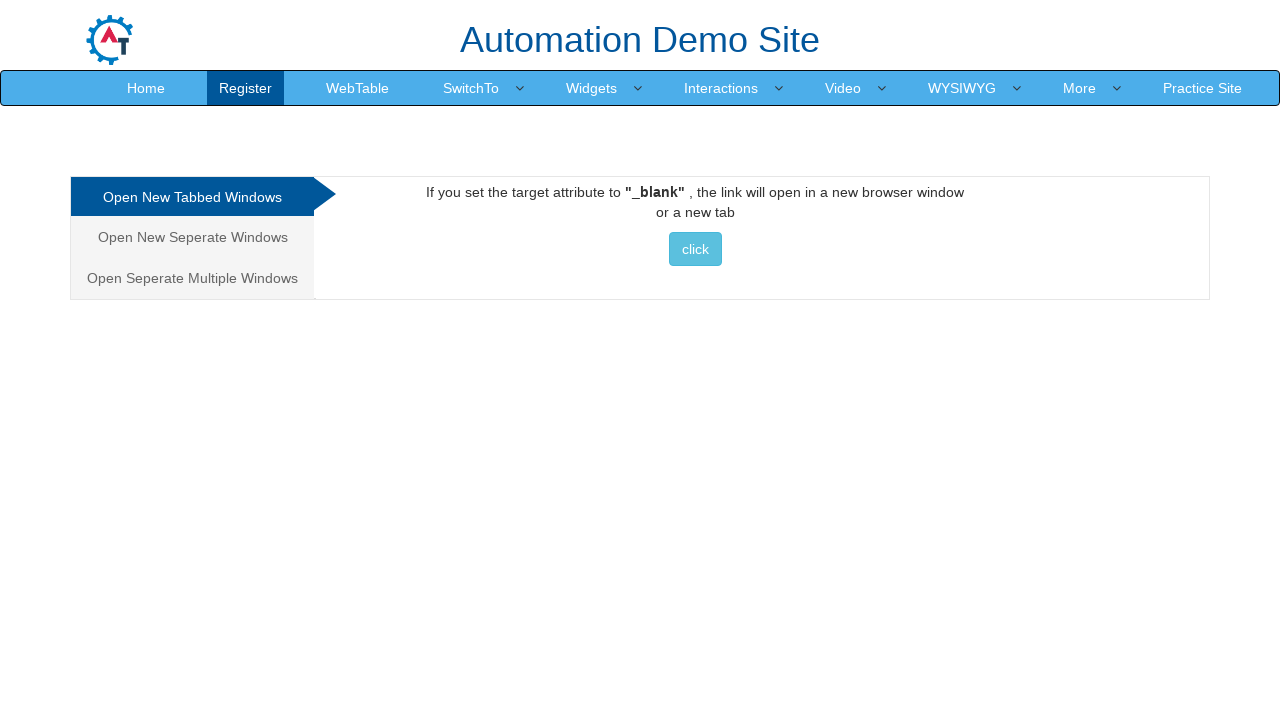

Clicked button to open a new tab at (695, 249) on xpath=//*[@id='Tabbed']/a/button
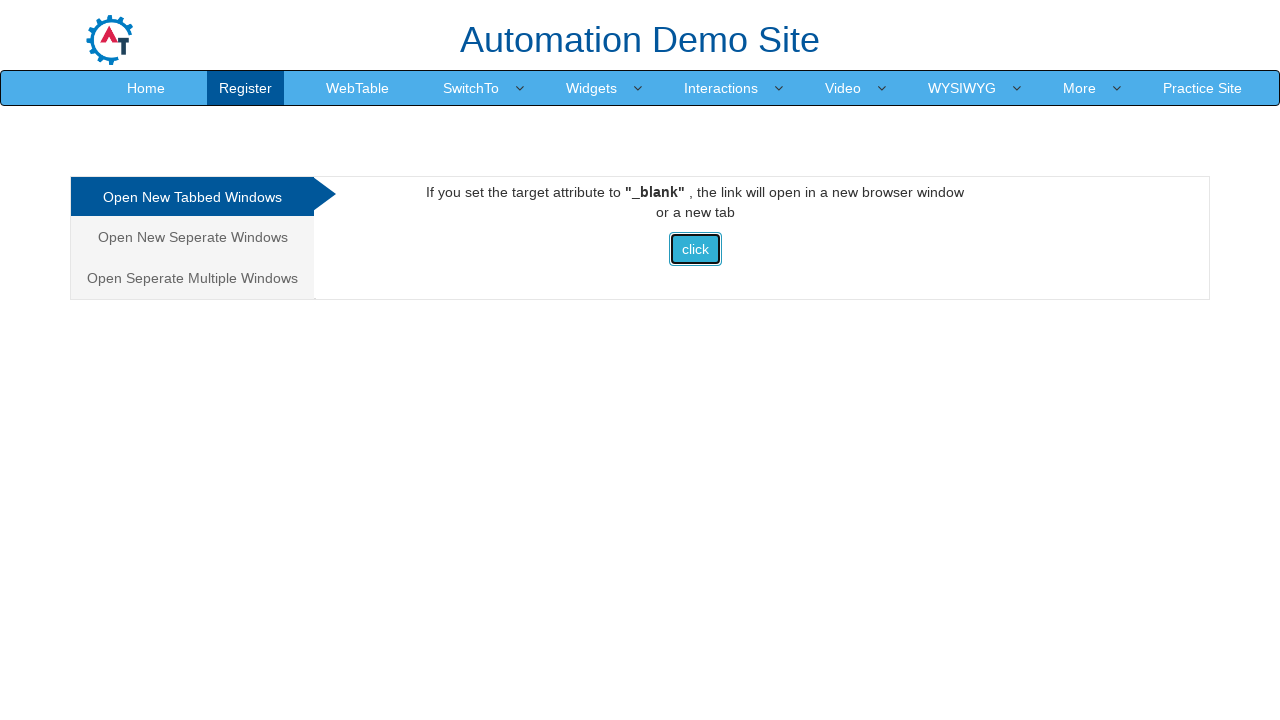

Waited 1000ms for new tab to open
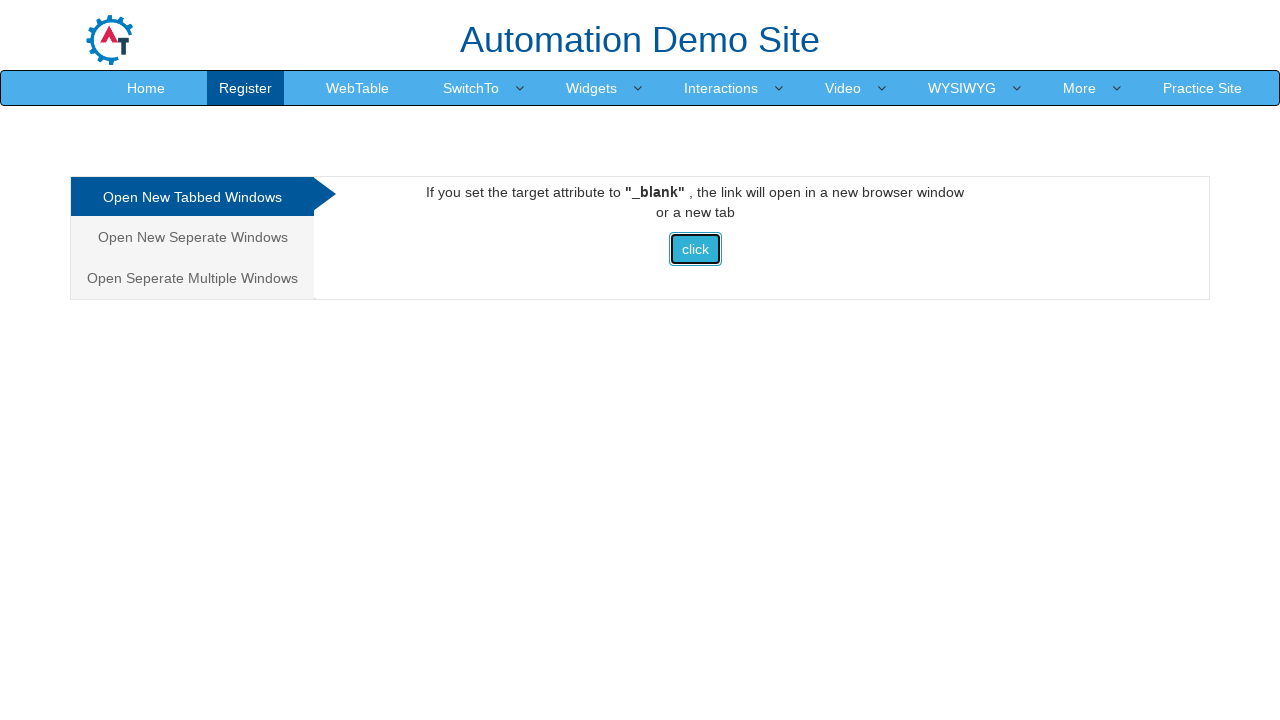

Retrieved all pages/tabs from context - found 2 page(s)
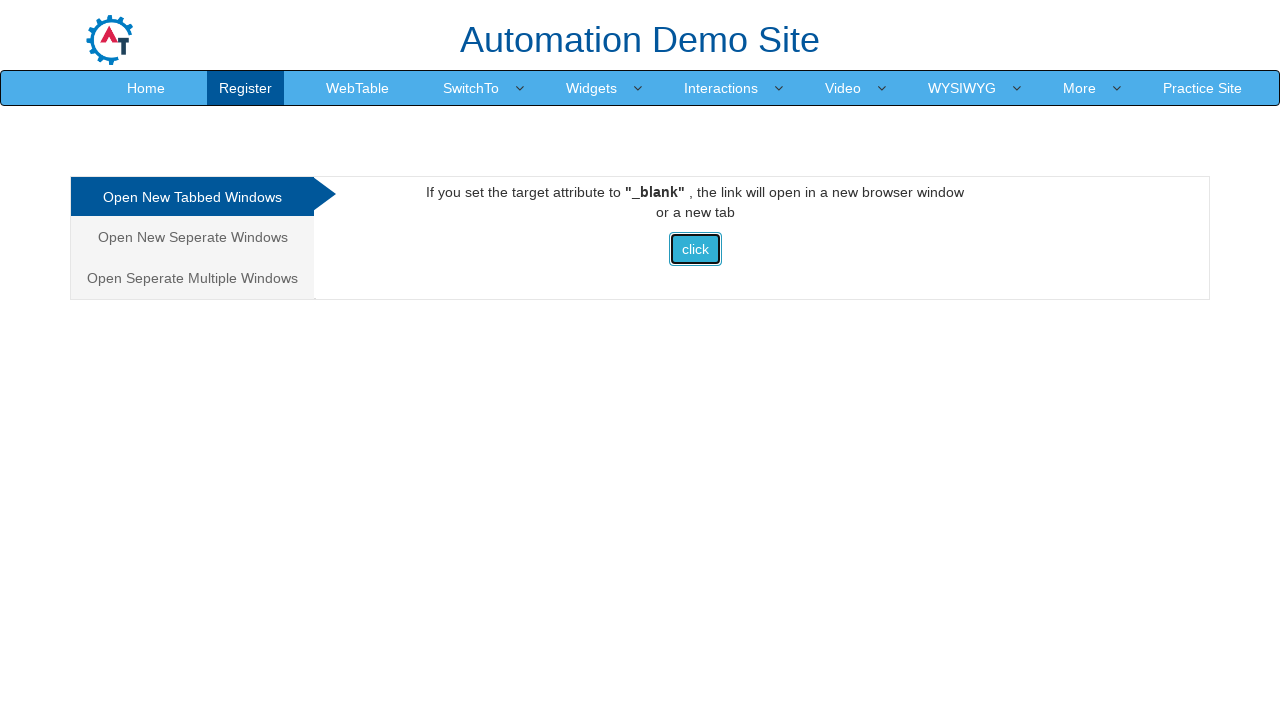

Brought page to front
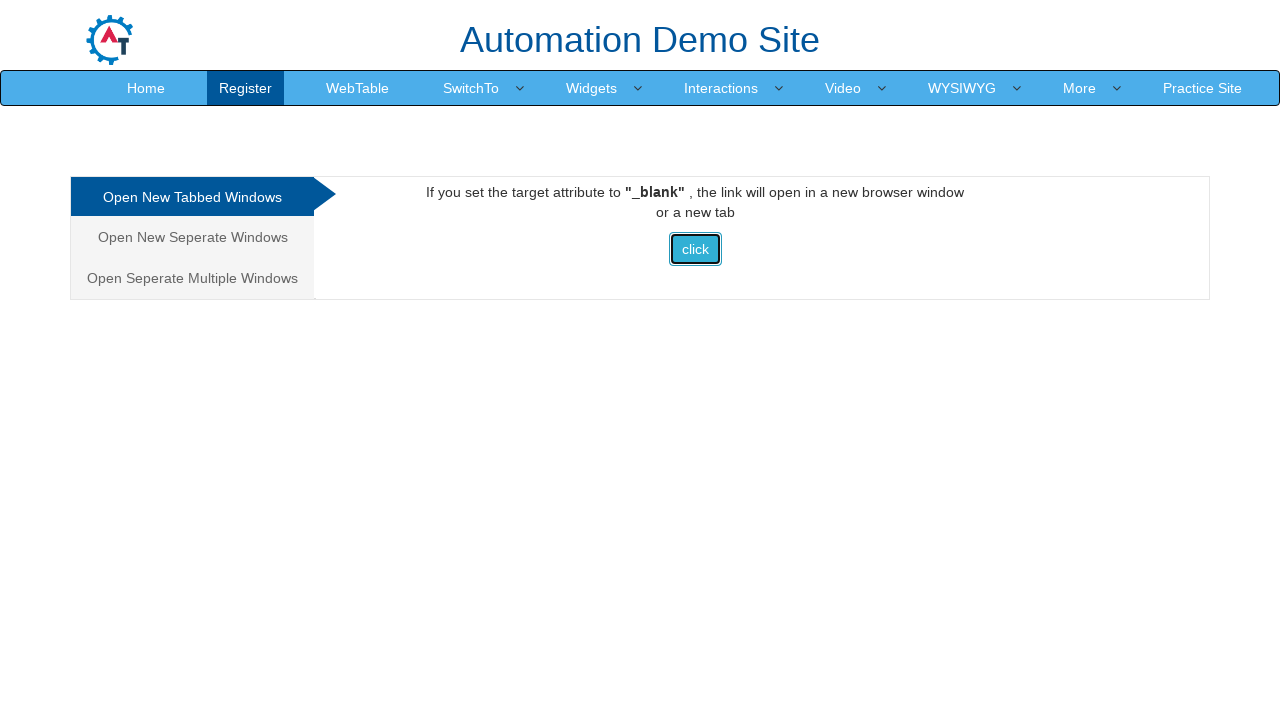

Waited for page to reach domcontentloaded state
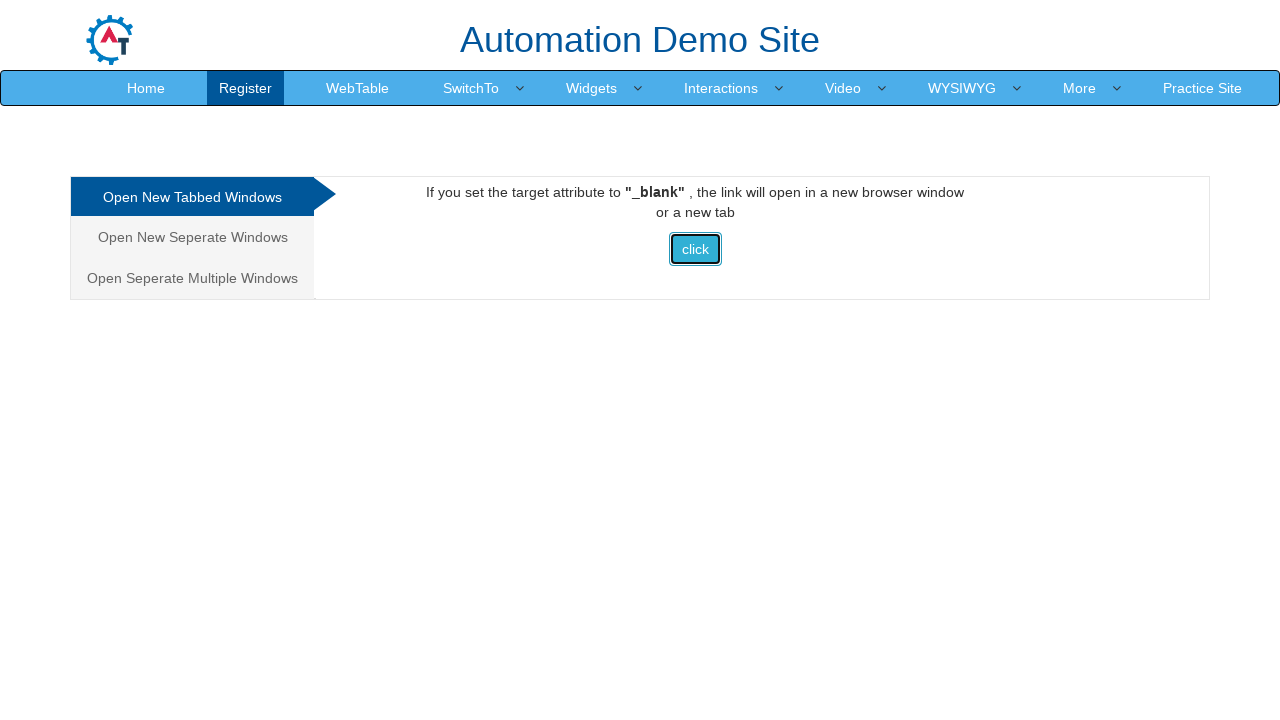

Retrieved page title: 'Frames & windows'
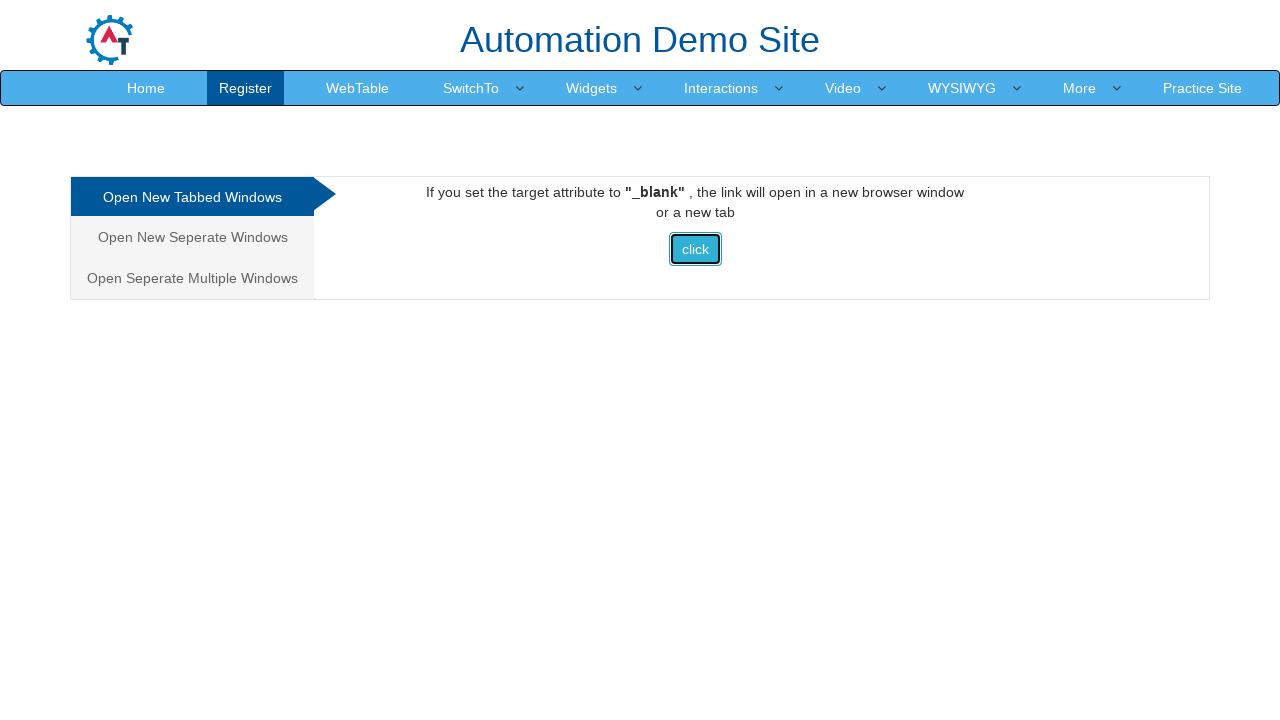

Brought page to front
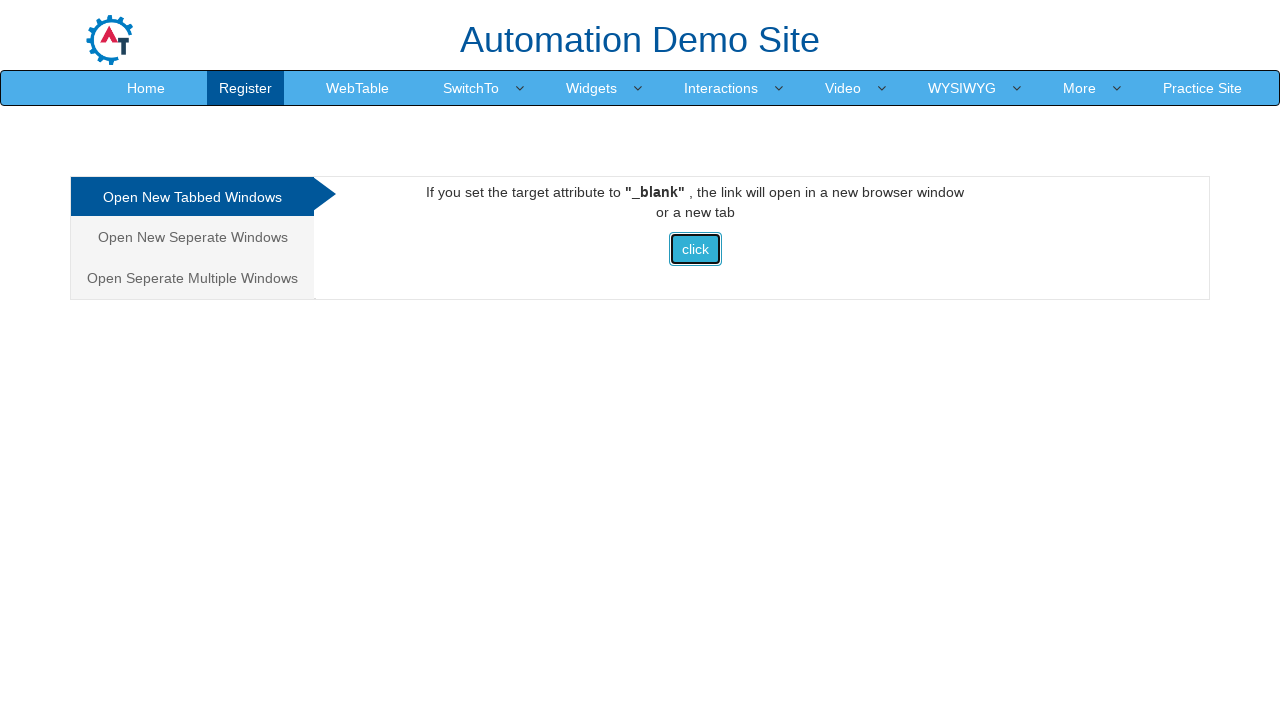

Waited for page to reach domcontentloaded state
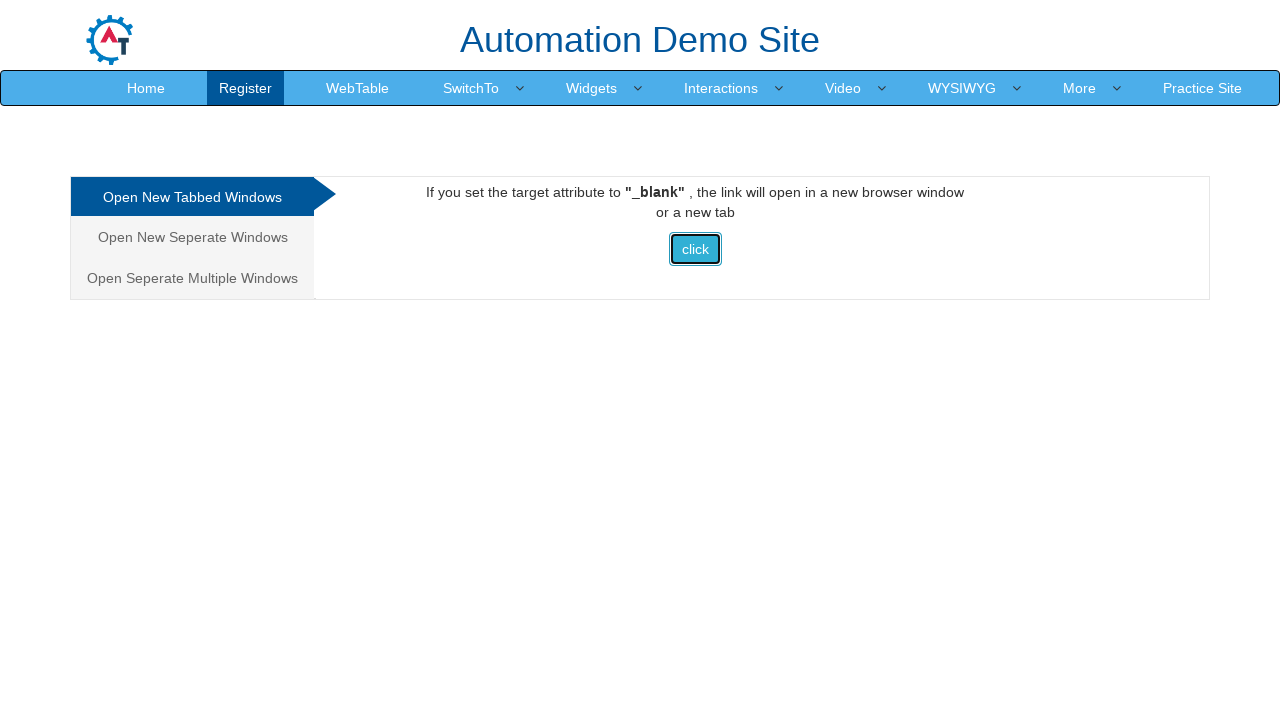

Retrieved page title: 'Selenium'
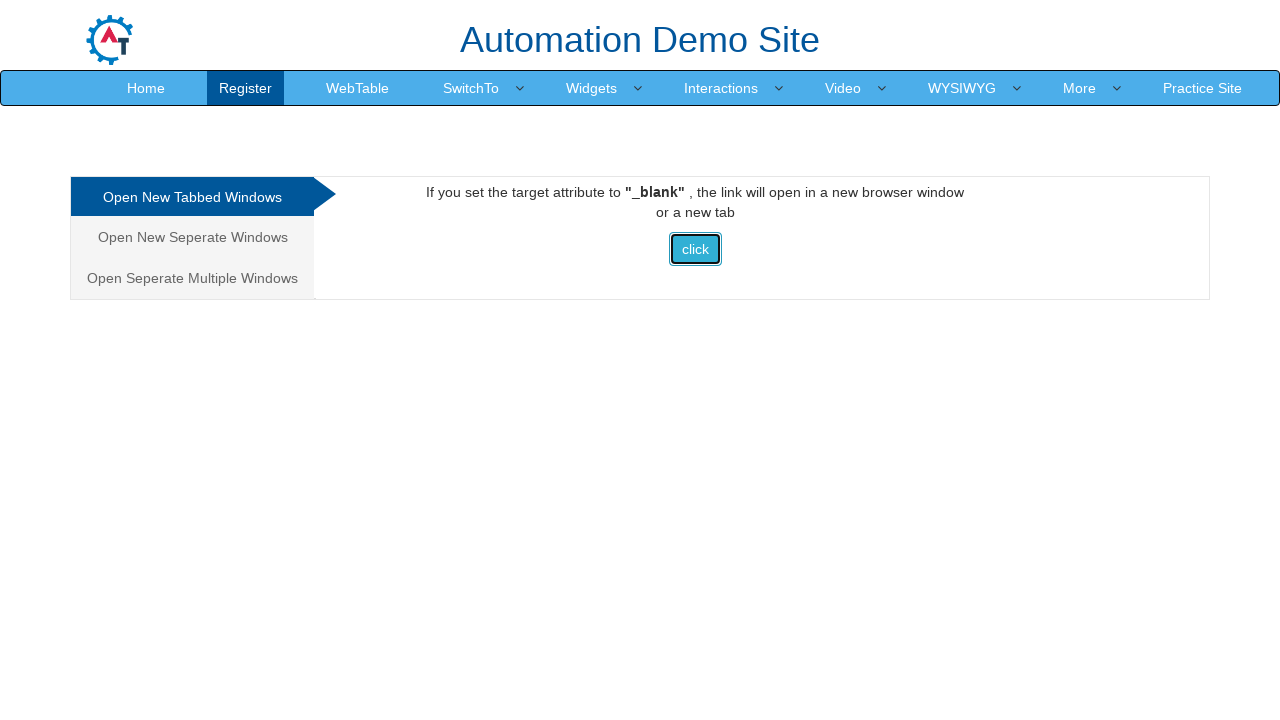

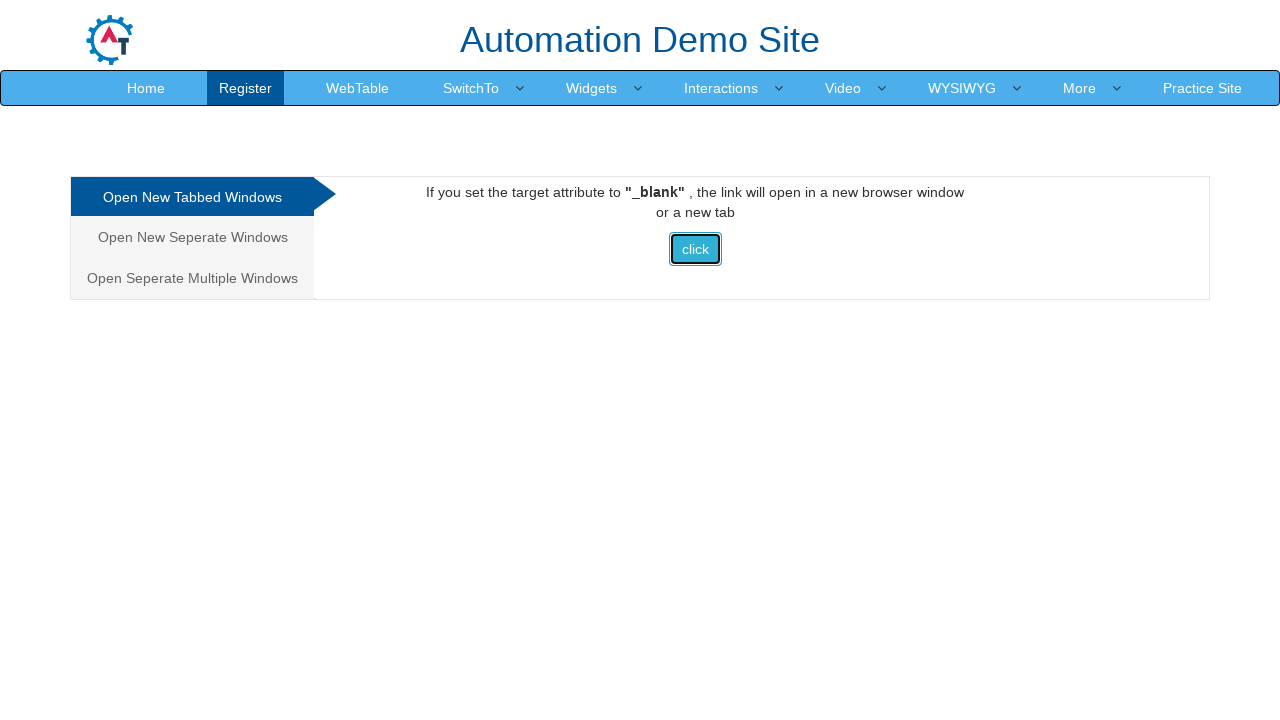